Tests that registration fails when attempting to register with an already existing username

Starting URL: https://parabank.parasoft.com/parabank/index.htm

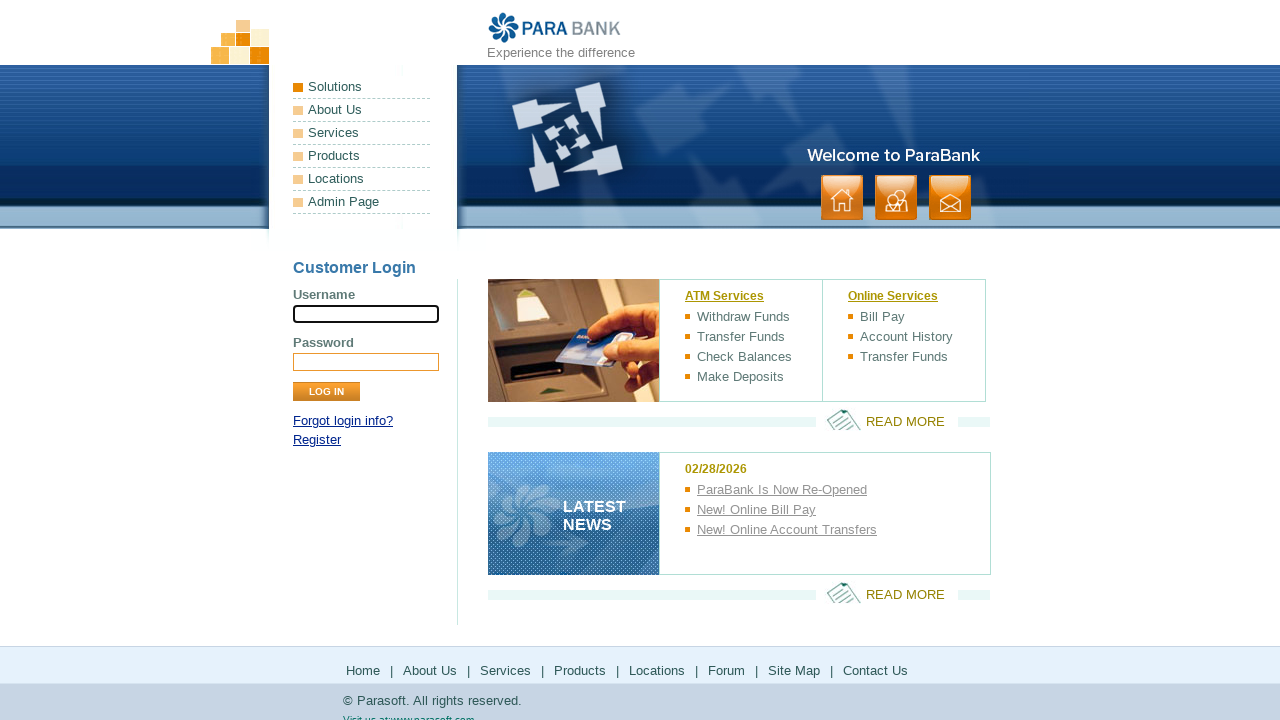

Clicked on Register link at (317, 440) on a[href*='register']
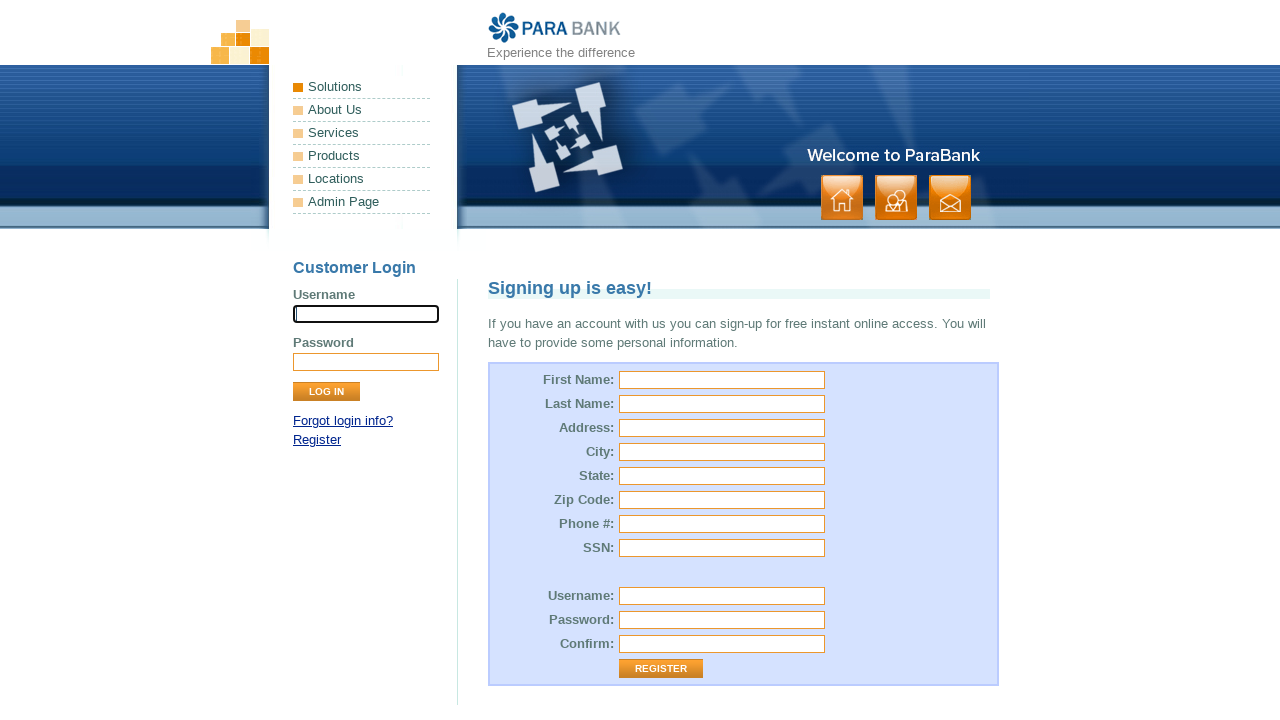

Filled first name with 'Jane' on input[id='customer.firstName']
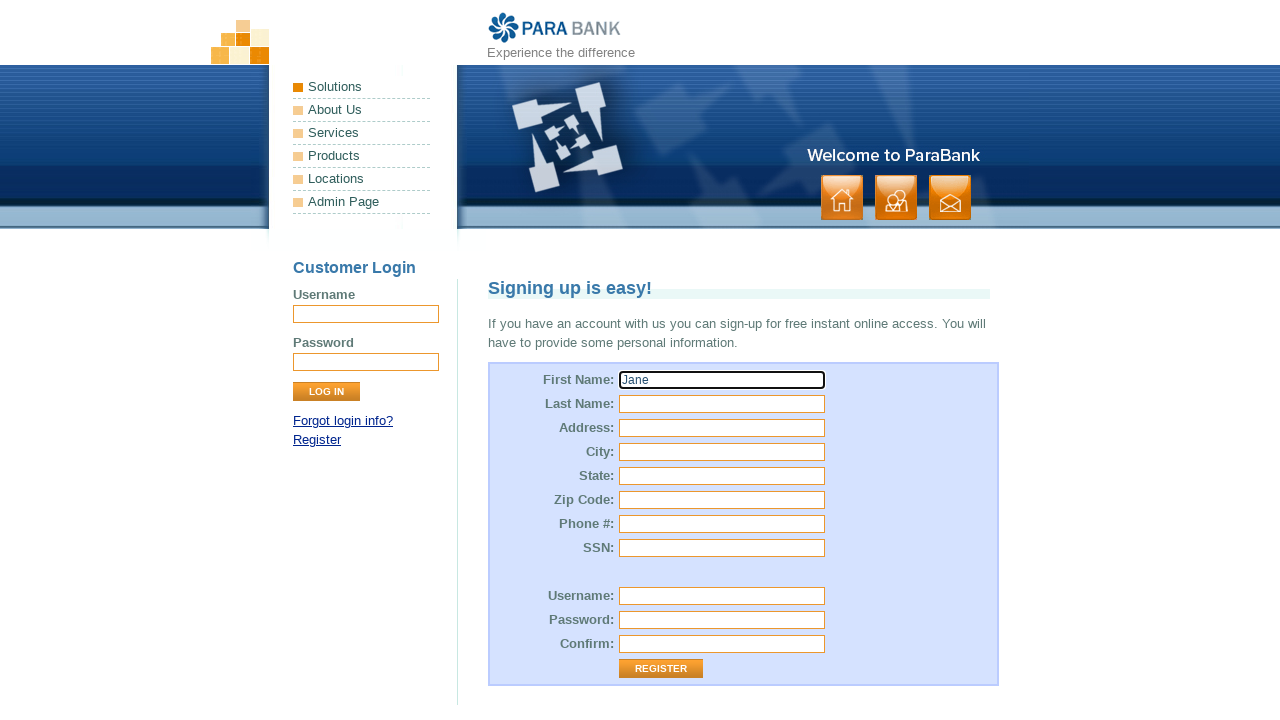

Filled last name with 'Doe' on input[id='customer.lastName']
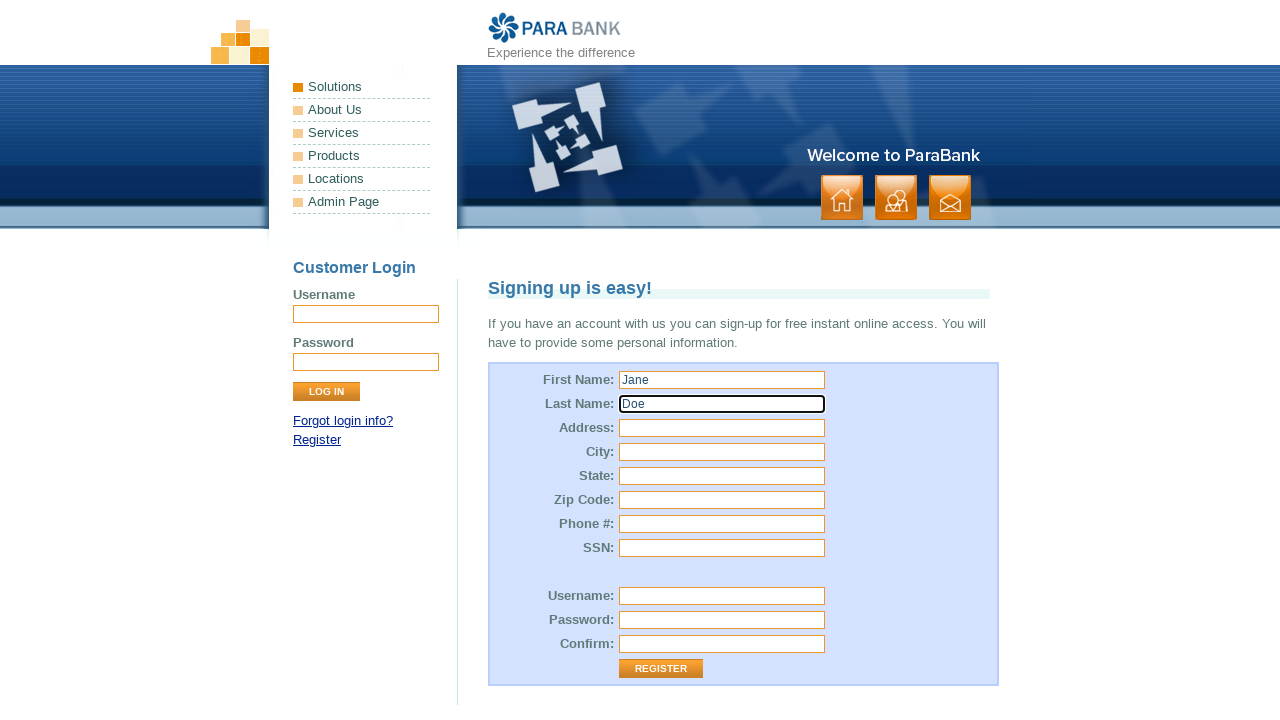

Filled street address with '456 Oak Avenue' on input[id='customer.address.street']
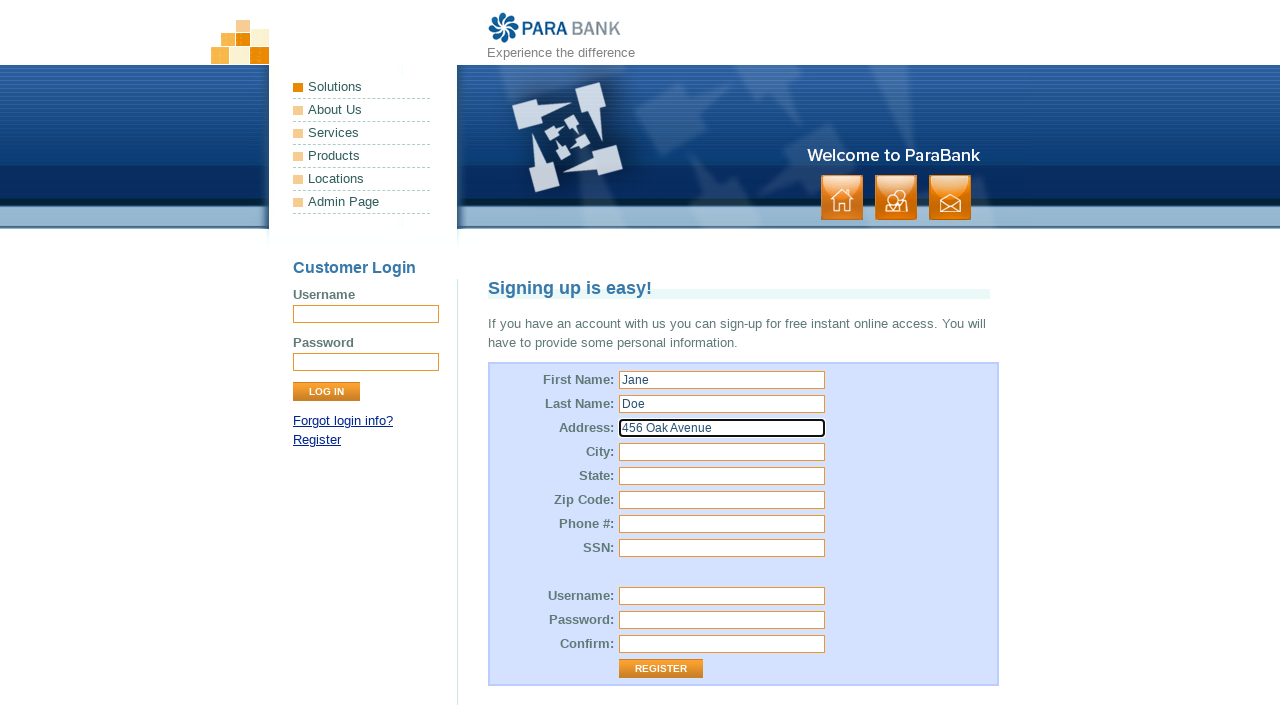

Filled city with 'Boston' on input[id='customer.address.city']
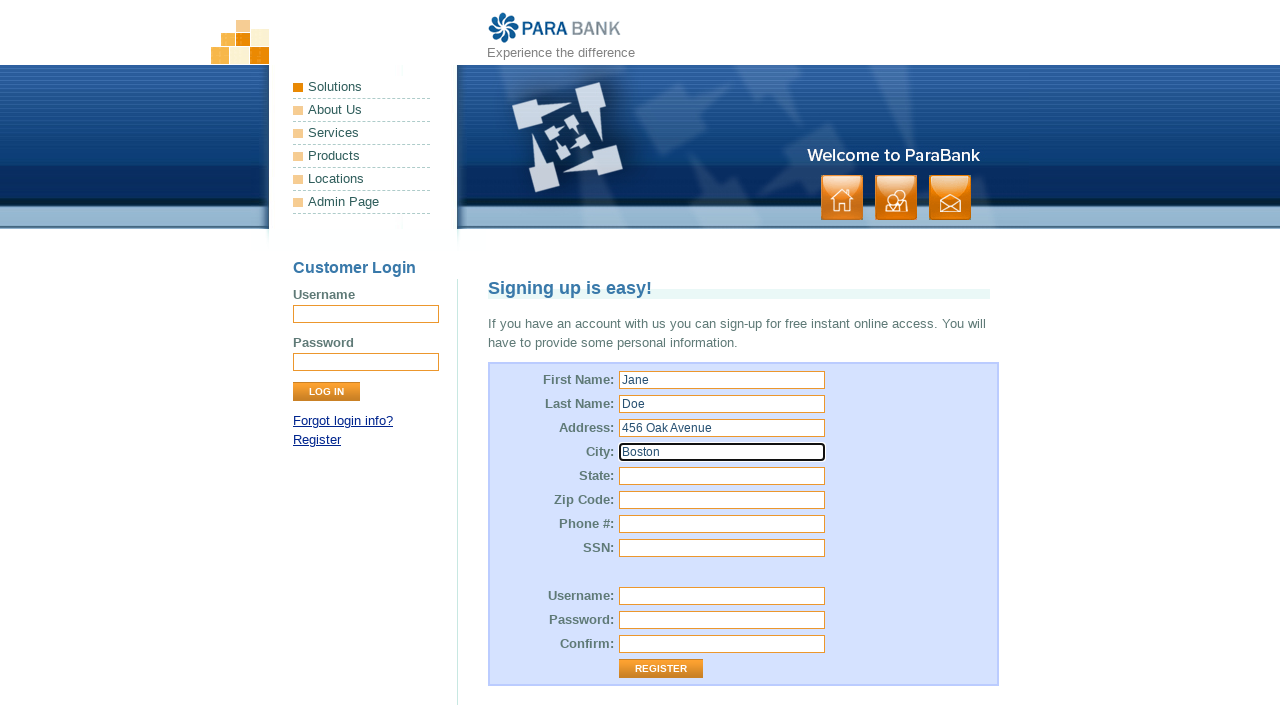

Filled state with 'MA' on input[id='customer.address.state']
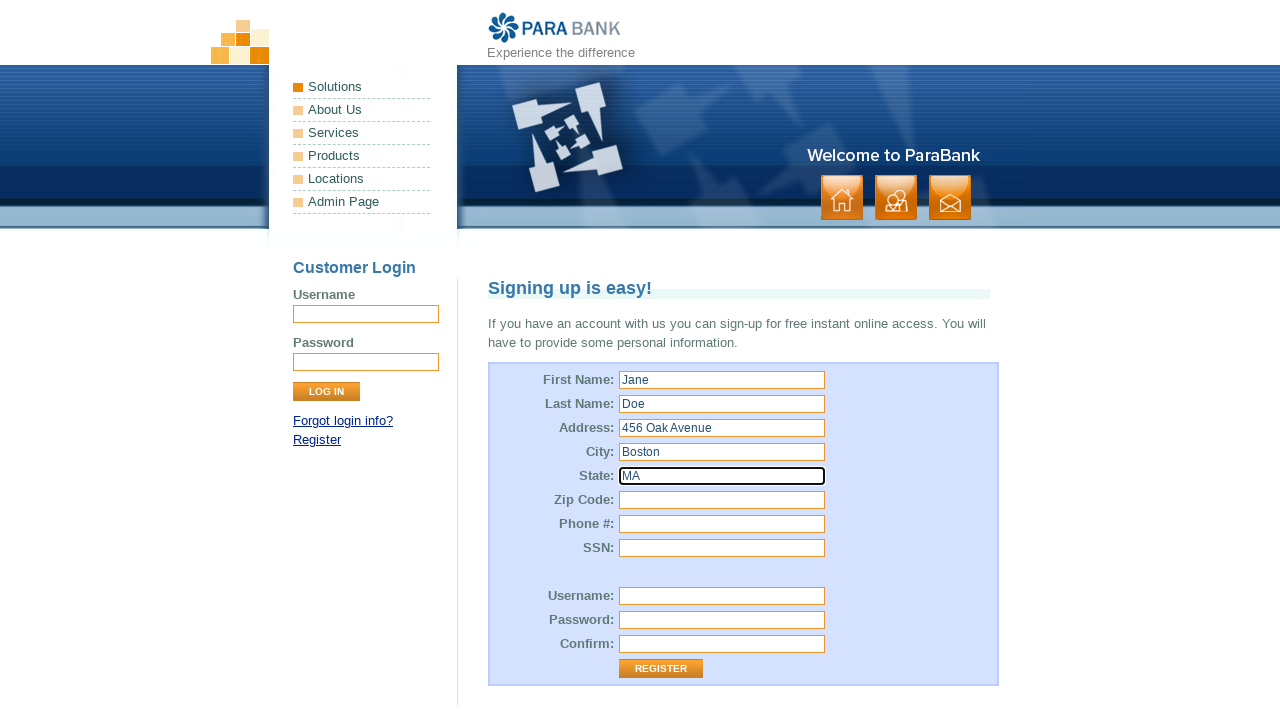

Filled zip code with '02101' on input[id='customer.address.zipCode']
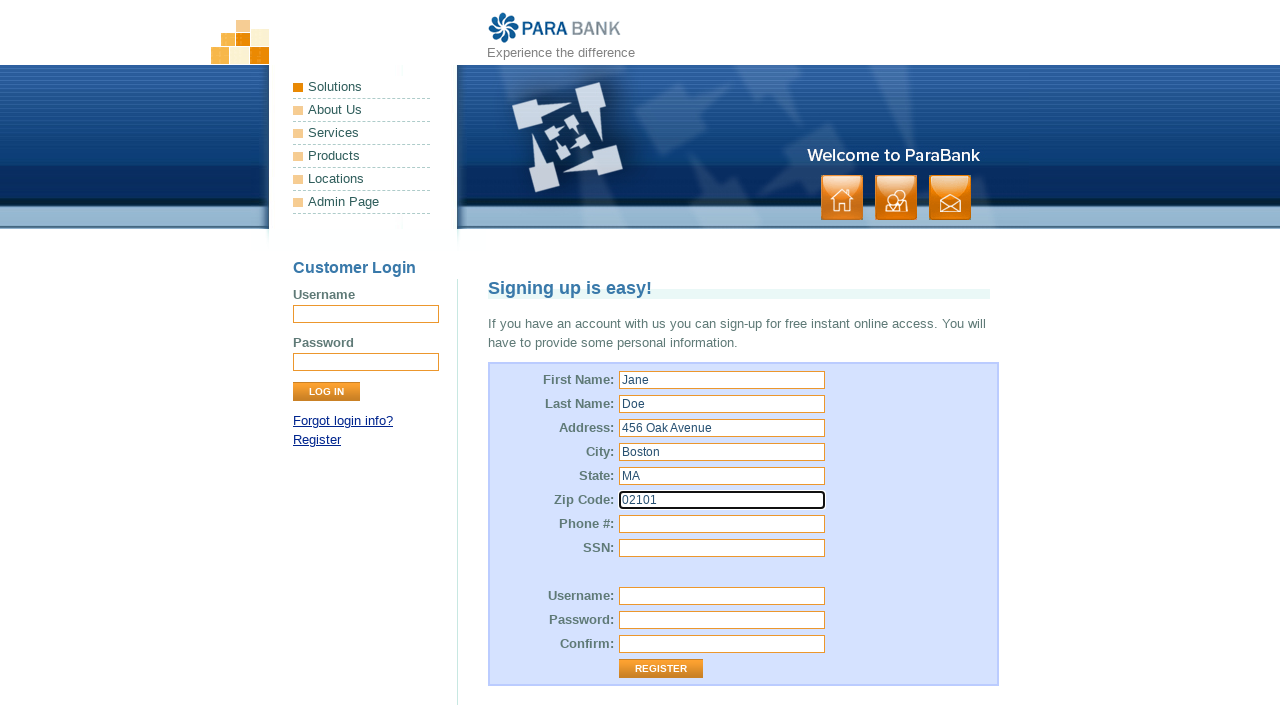

Filled phone number with '5559876543' on input[id='customer.phoneNumber']
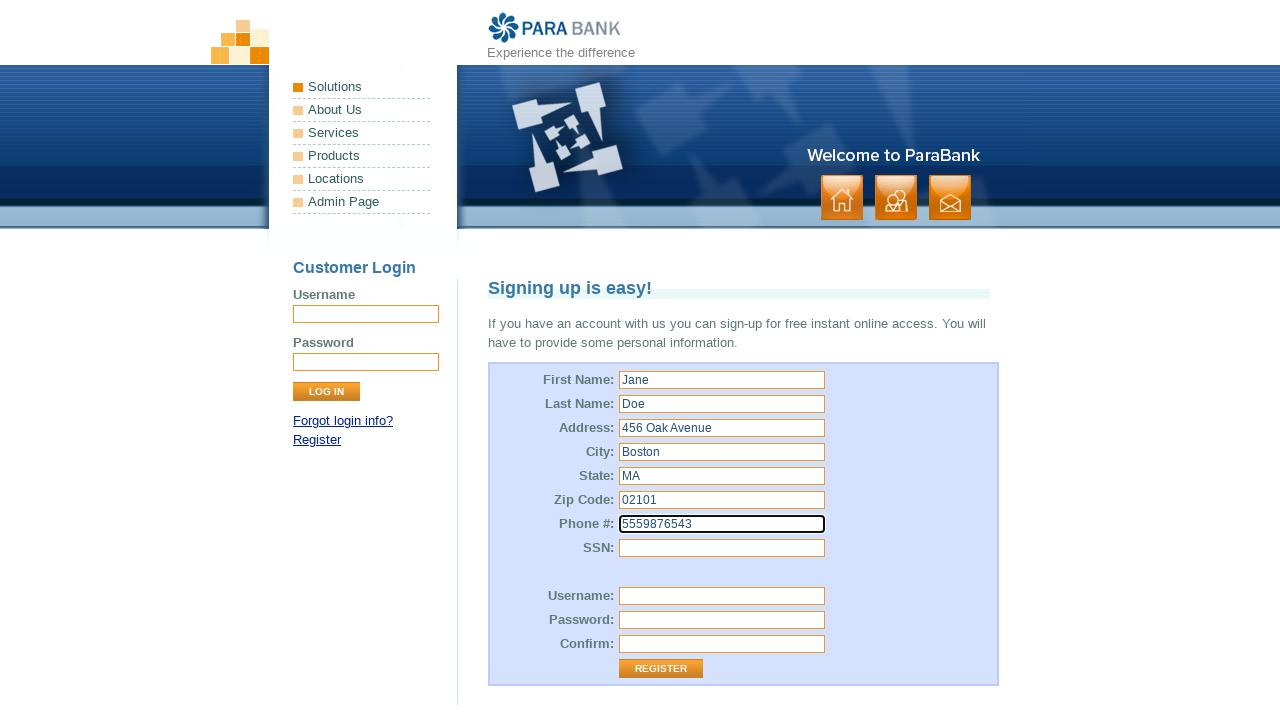

Filled SSN with '987654321' on input[id='customer.ssn']
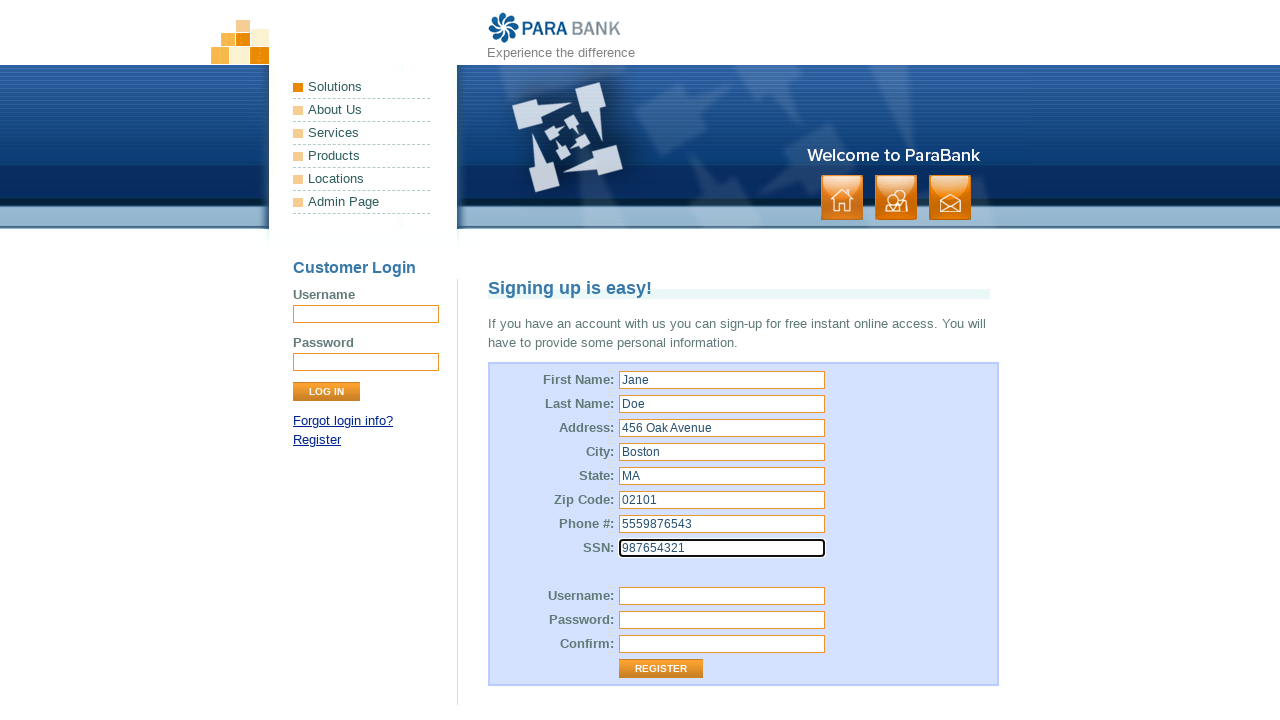

Filled username with existing username 'john' on input[id='customer.username']
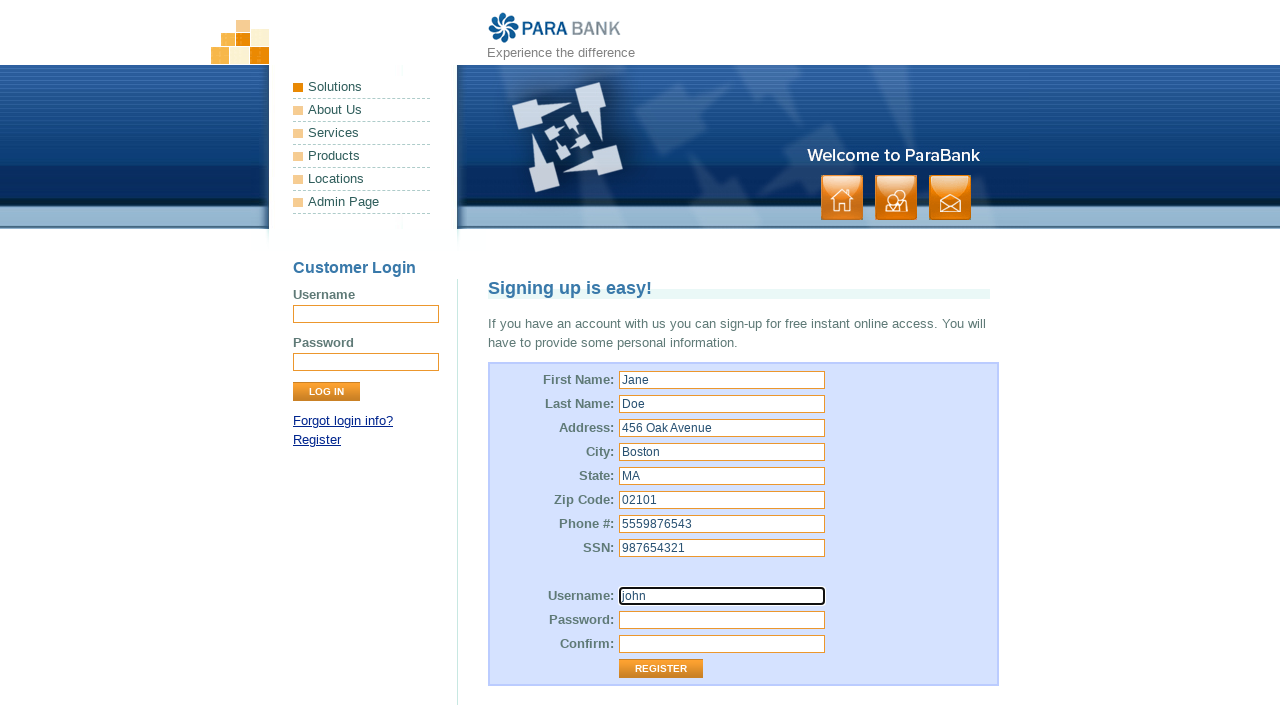

Filled password with '12345' on input[id='customer.password']
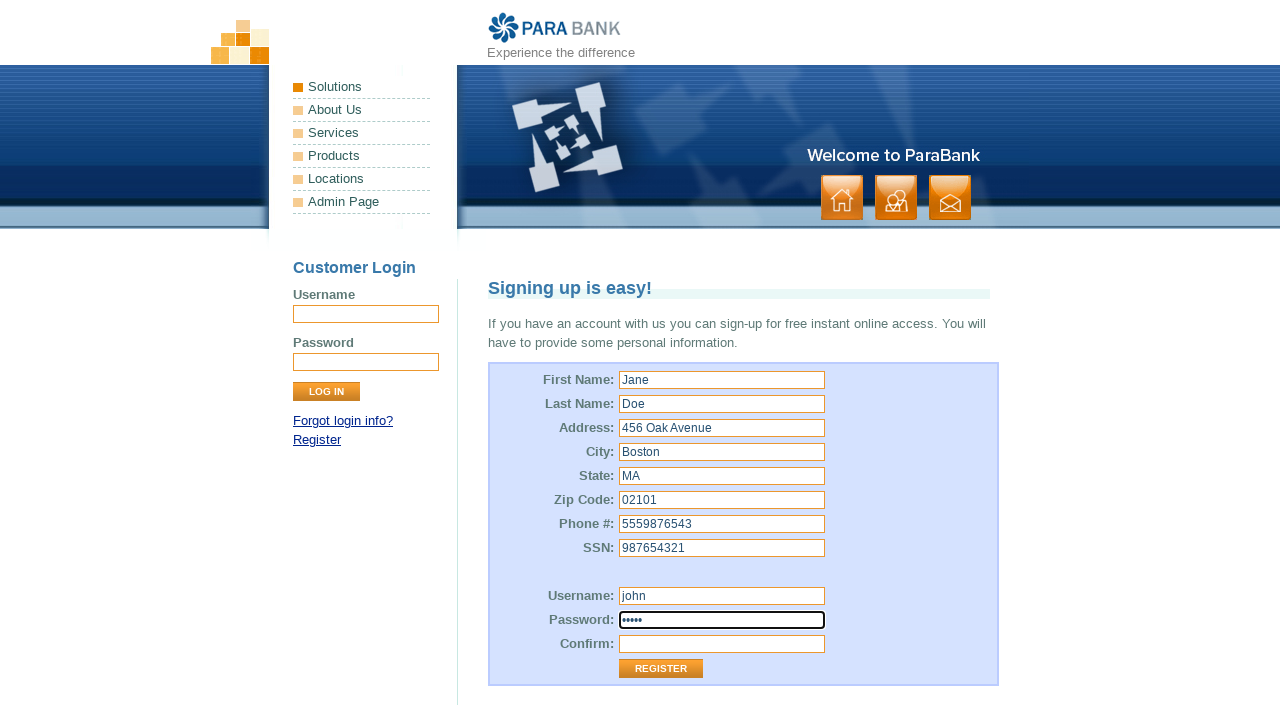

Filled repeated password with '12345' on input[id='repeatedPassword']
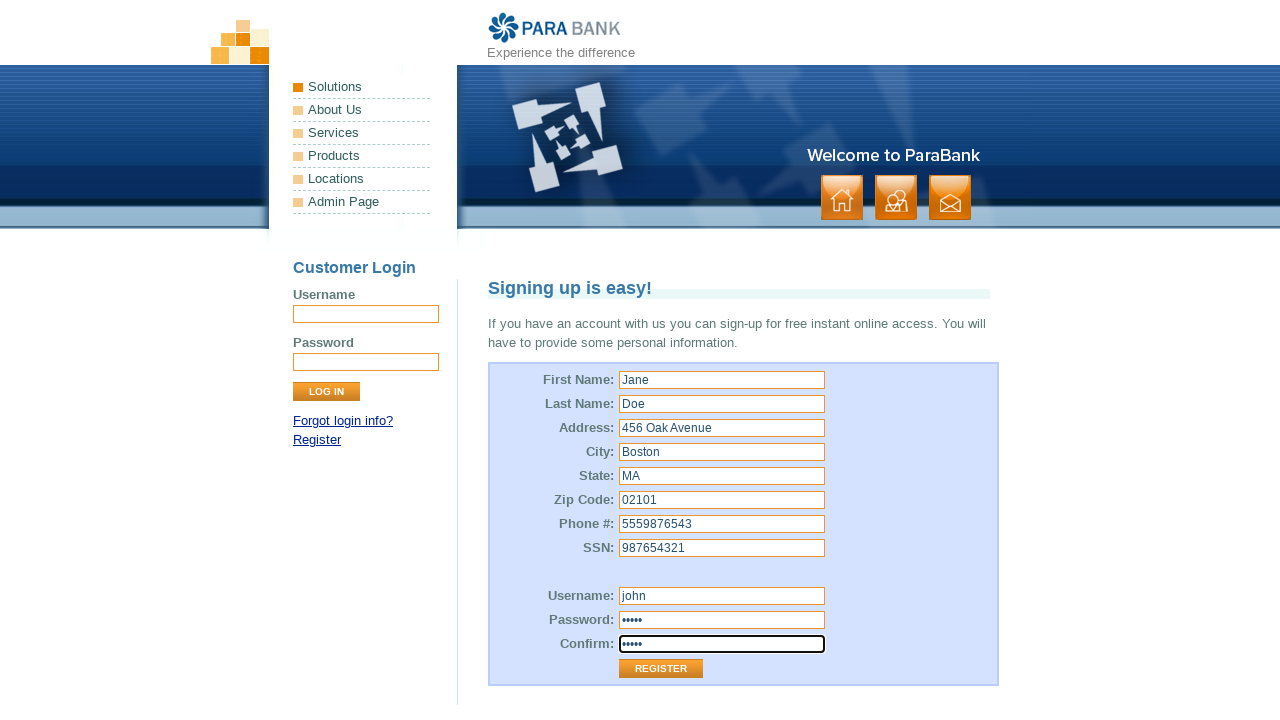

Clicked Register button to attempt registration at (661, 669) on input[value='Register']
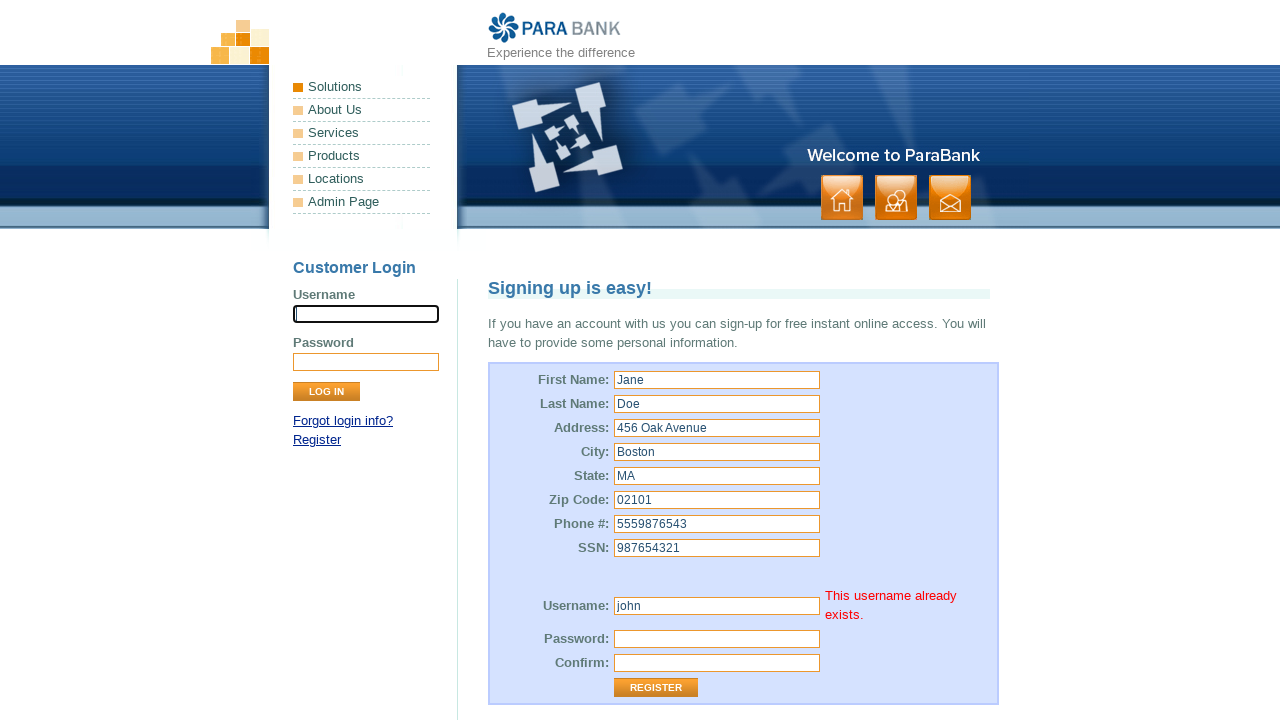

Error message appeared indicating username already exists
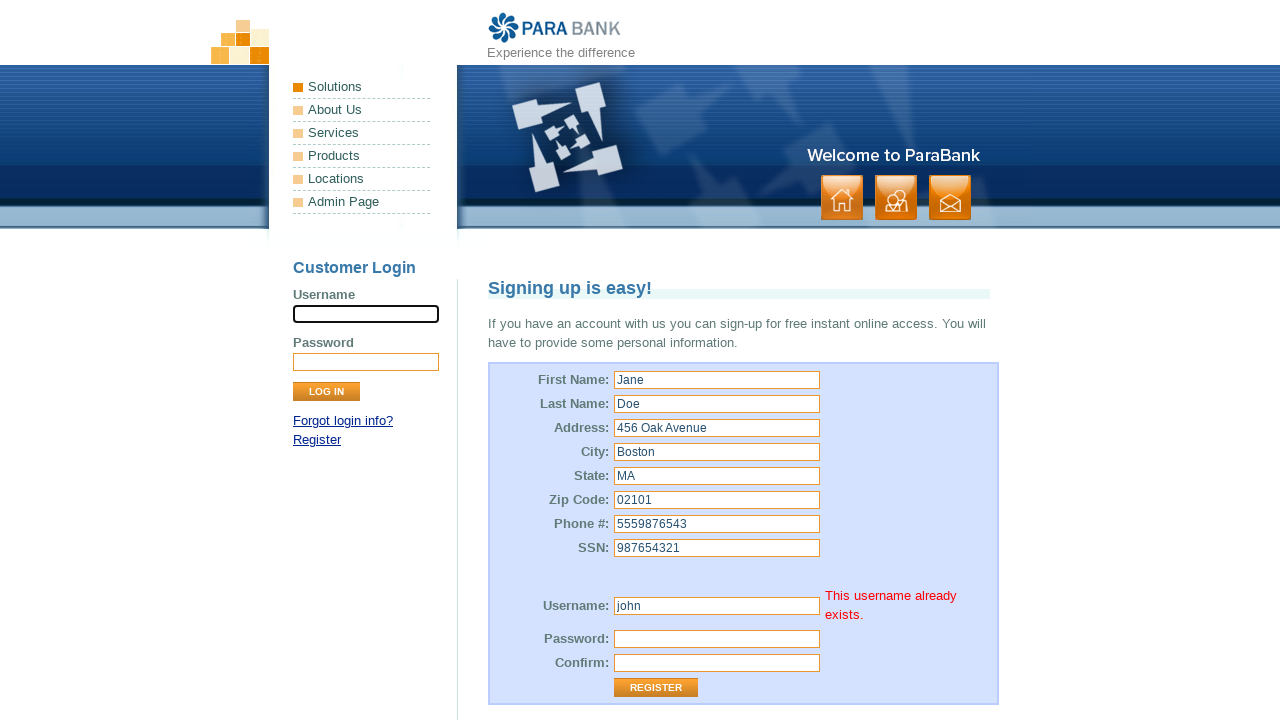

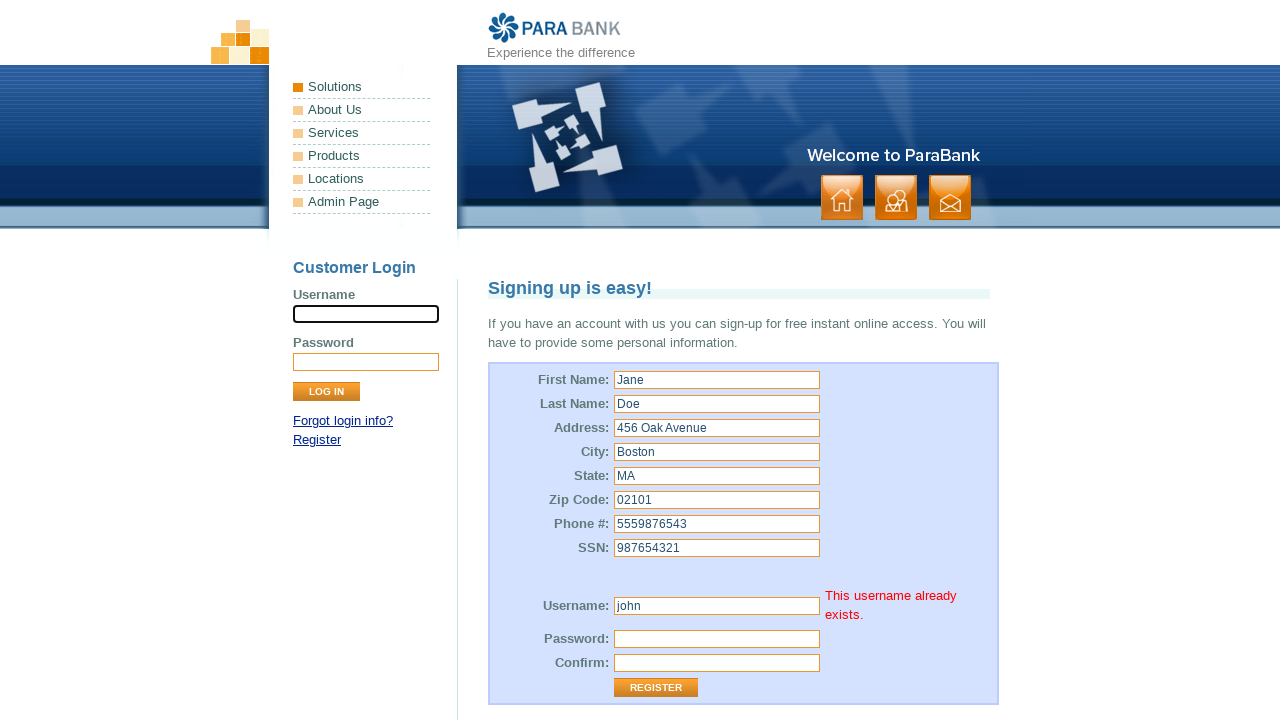